Tests ASUS monitor product page by navigating to monitors category and clicking on ASUS Full HD to verify price display

Starting URL: https://www.demoblaze.com/

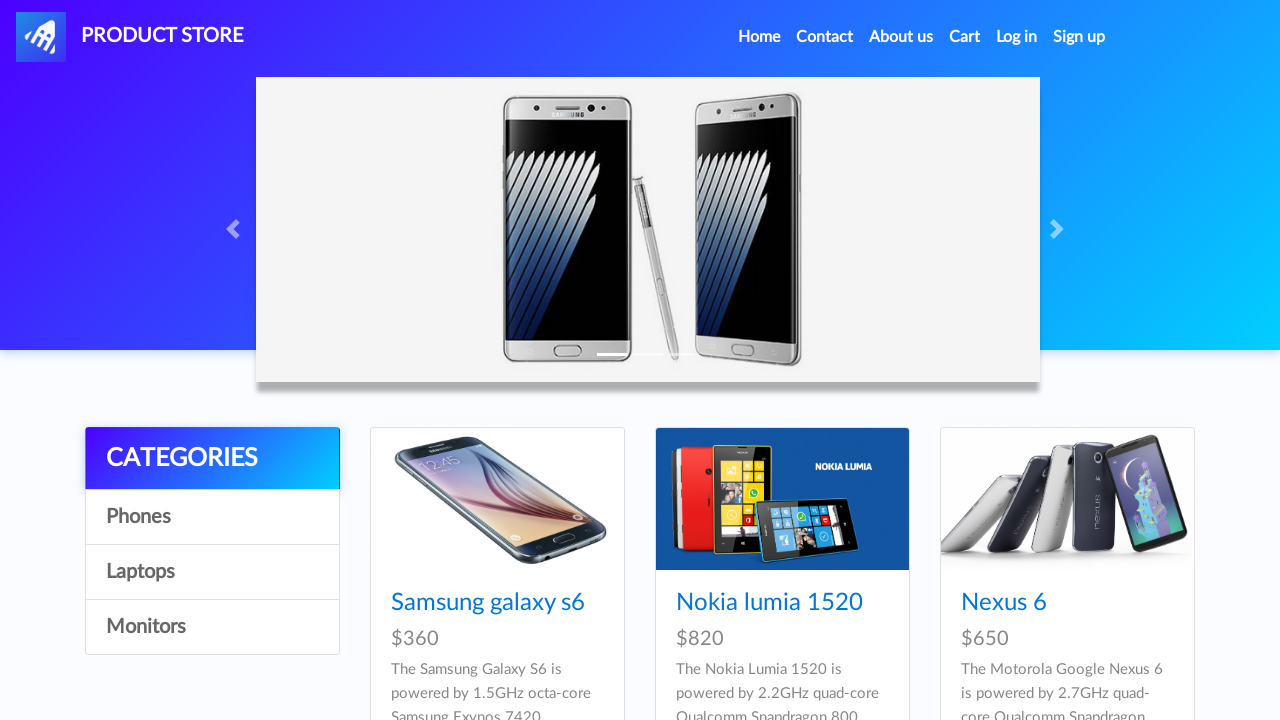

Clicked on monitors category at (212, 627) on xpath=/html/body/div[5]/div/div[1]/div/a[4]
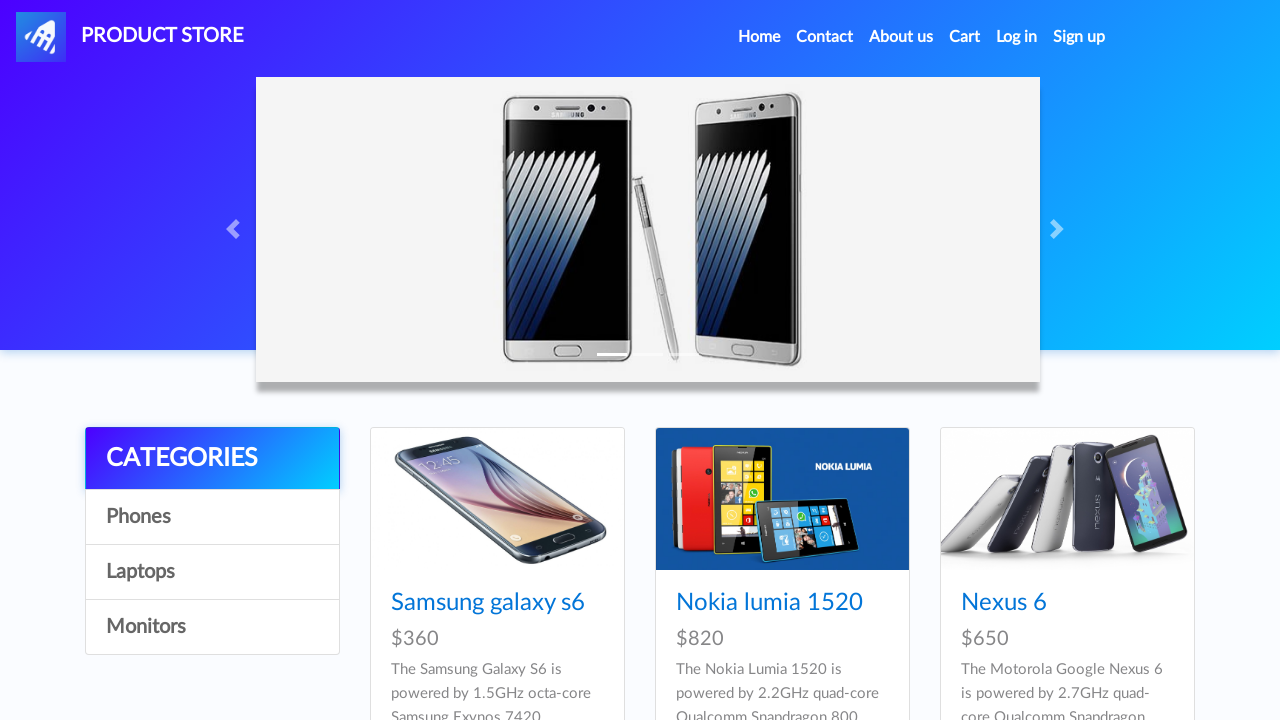

Clicked on ASUS Full HD monitor product at (749, 603) on a.hrefch:has-text('ASUS Full HD')
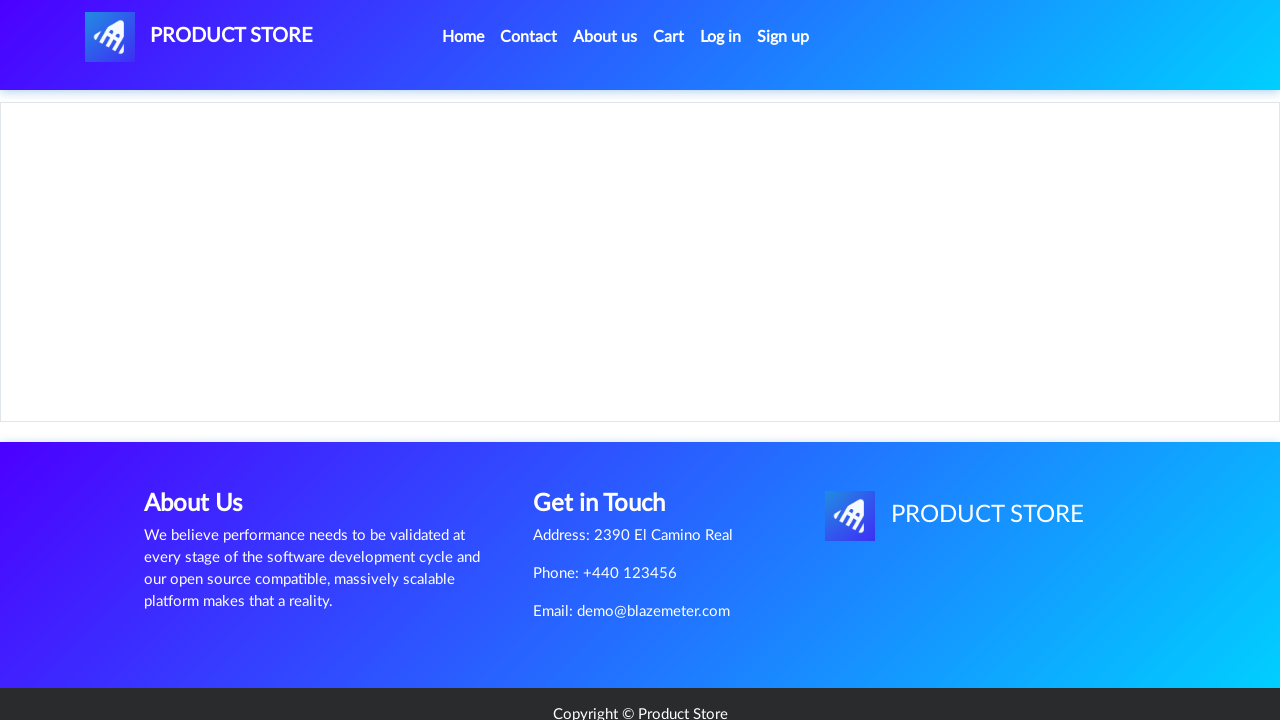

Price container loaded and visible on ASUS monitor page
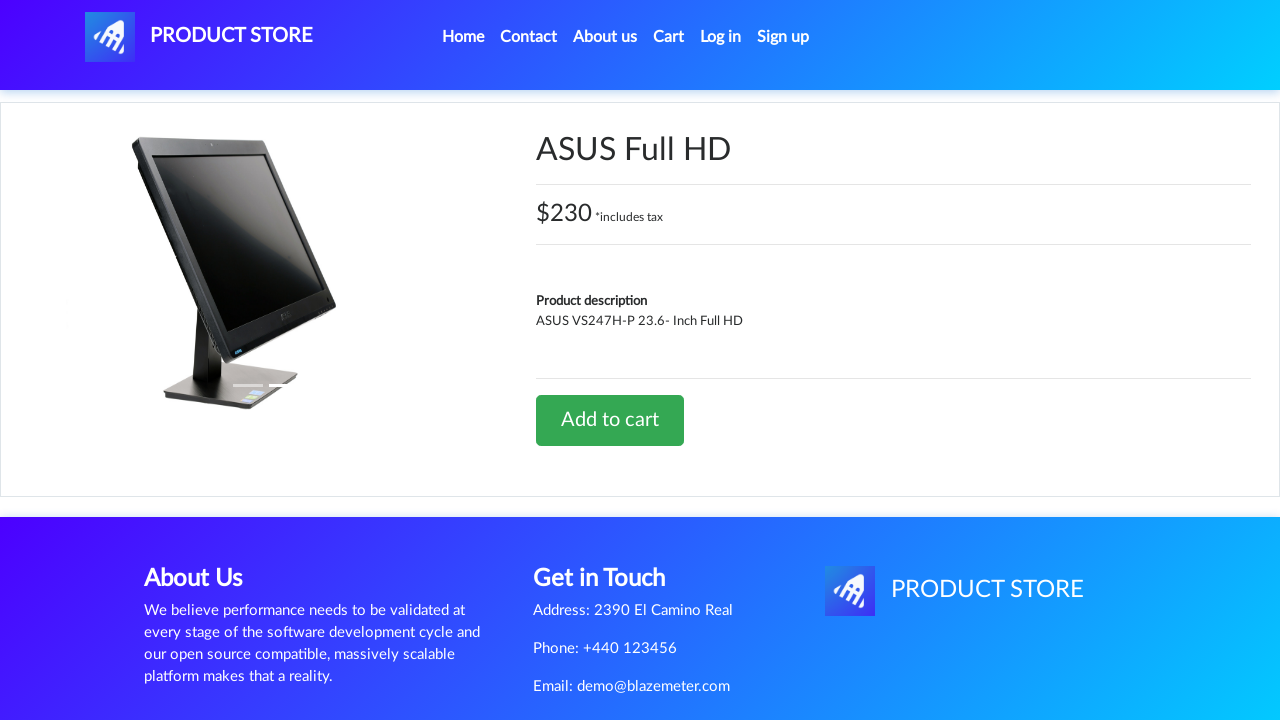

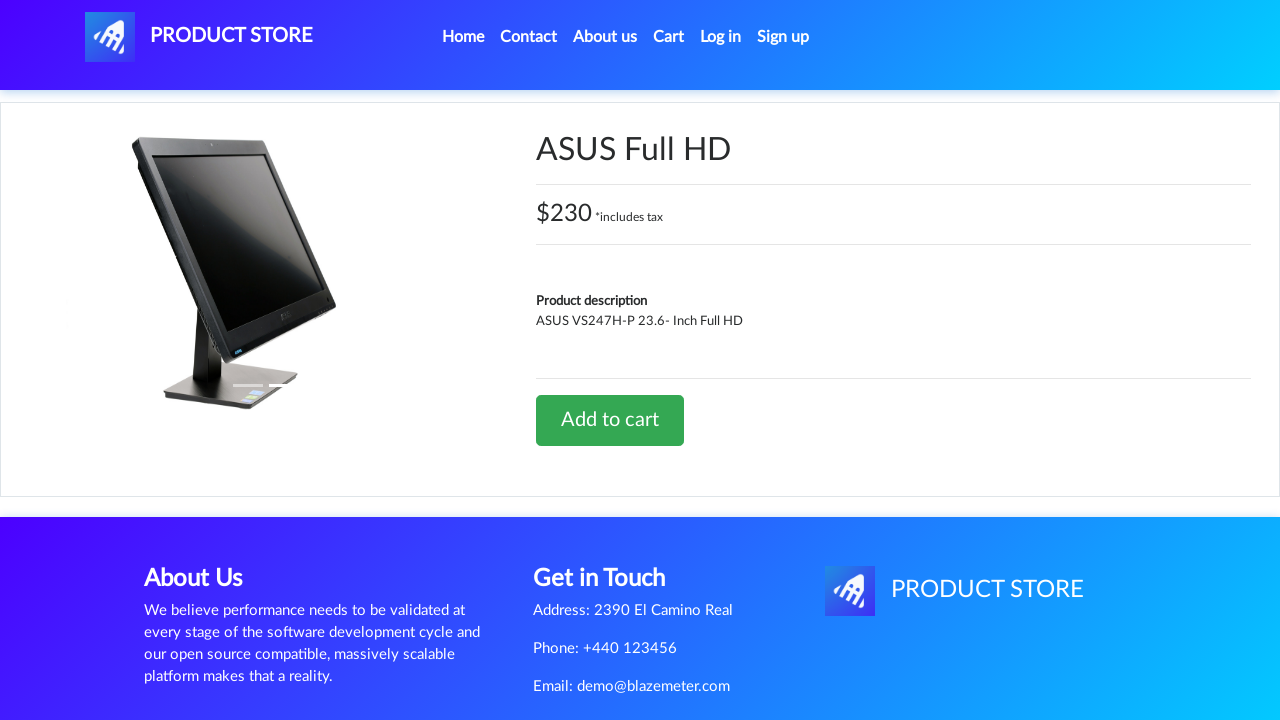